Navigates to a Tokopedia product page, clicks on shipping options button, and verifies product weight and description are displayed

Starting URL: https://www.tokopedia.com/benihdramaga/benih-bunga-matahari-ipb-bm1

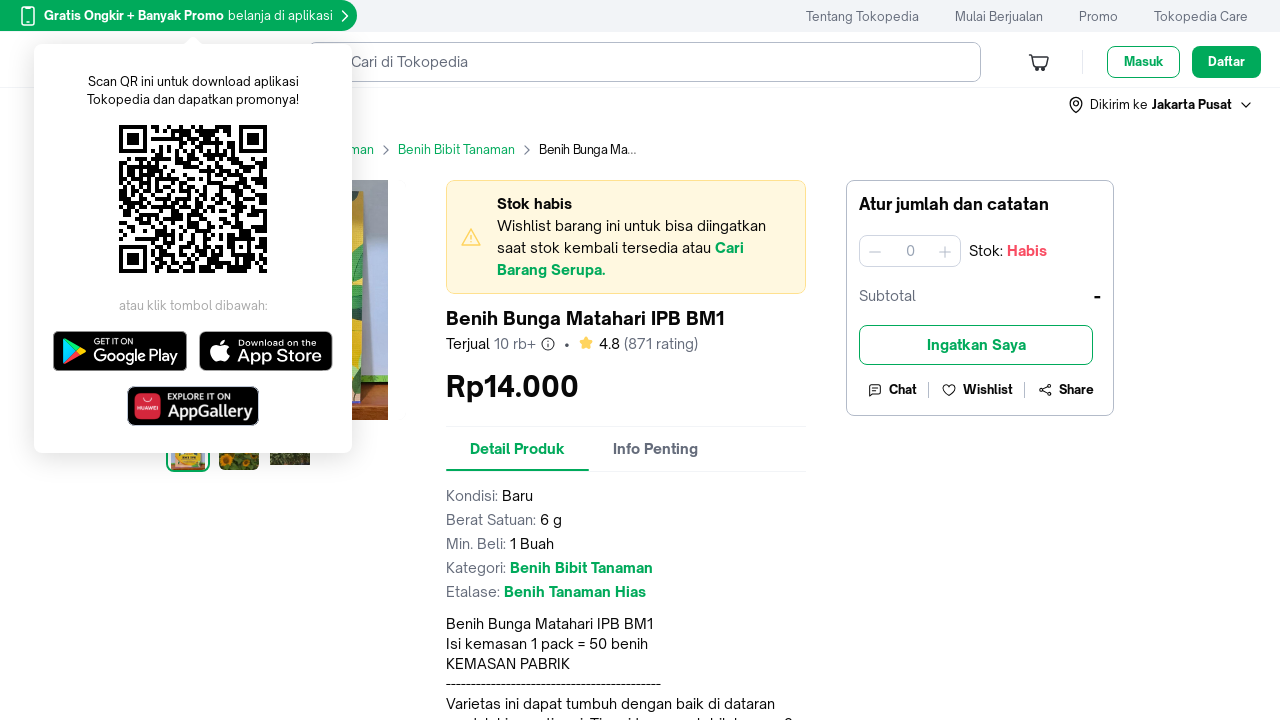

Navigated to Tokopedia product page for Benih Bunga Matahari IPB BM1
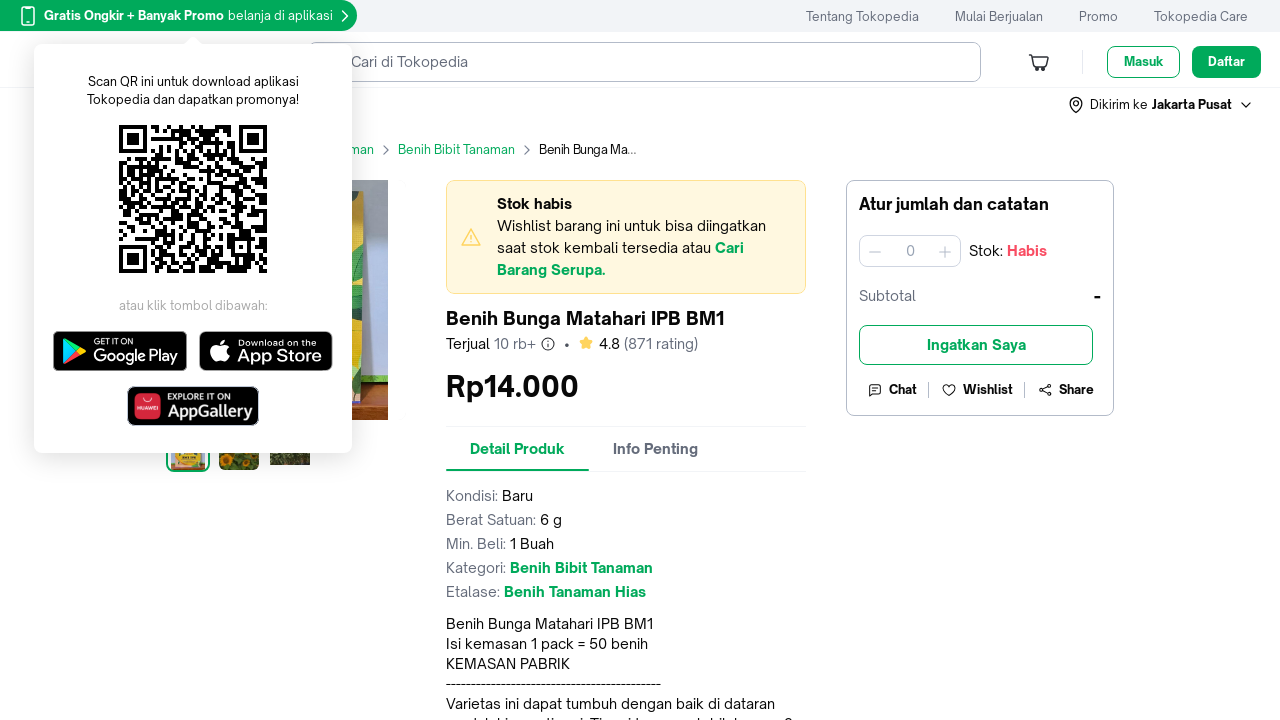

Failed to find or click 'Lihat Pilihan Kurir' button
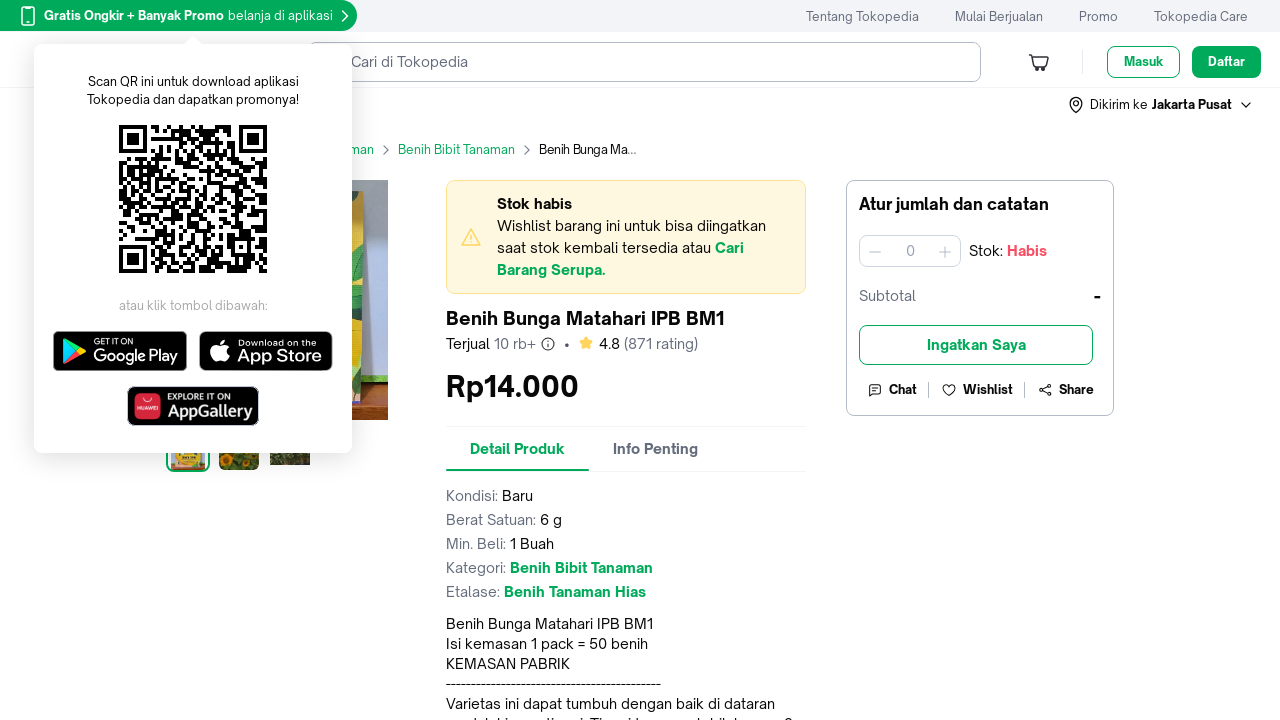

Product weight element did not appear within timeout
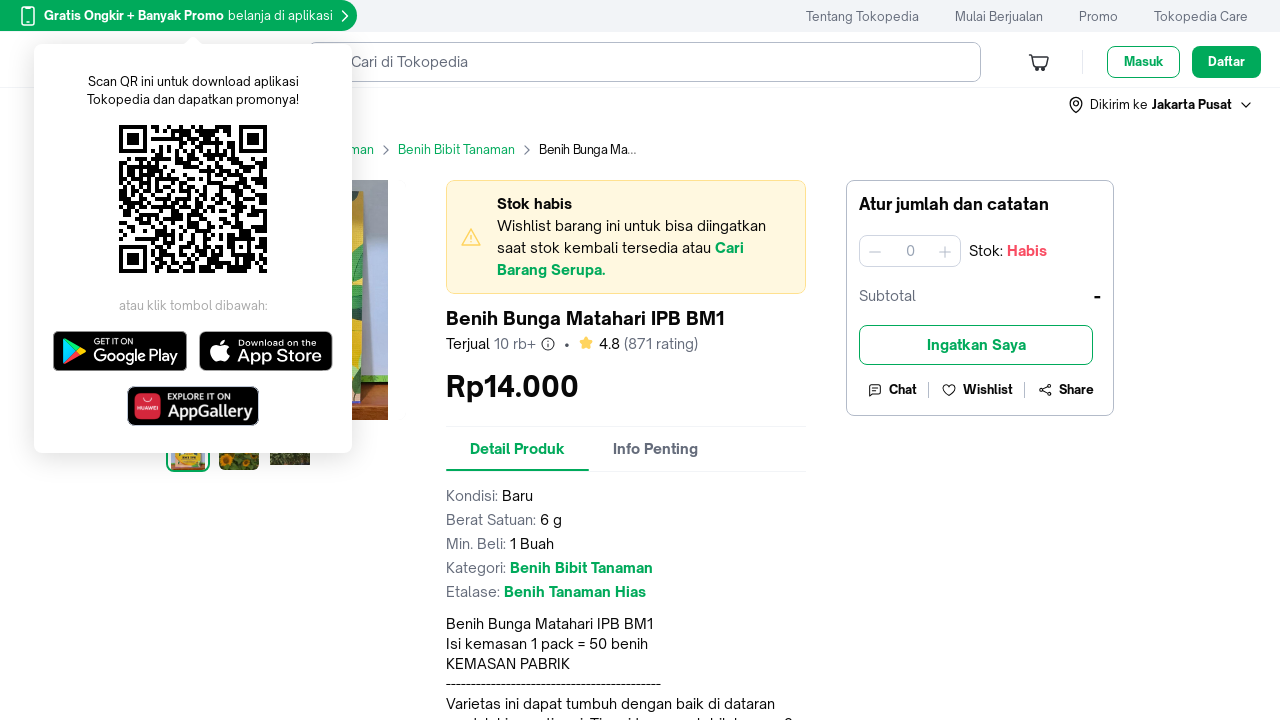

Product description element is now visible
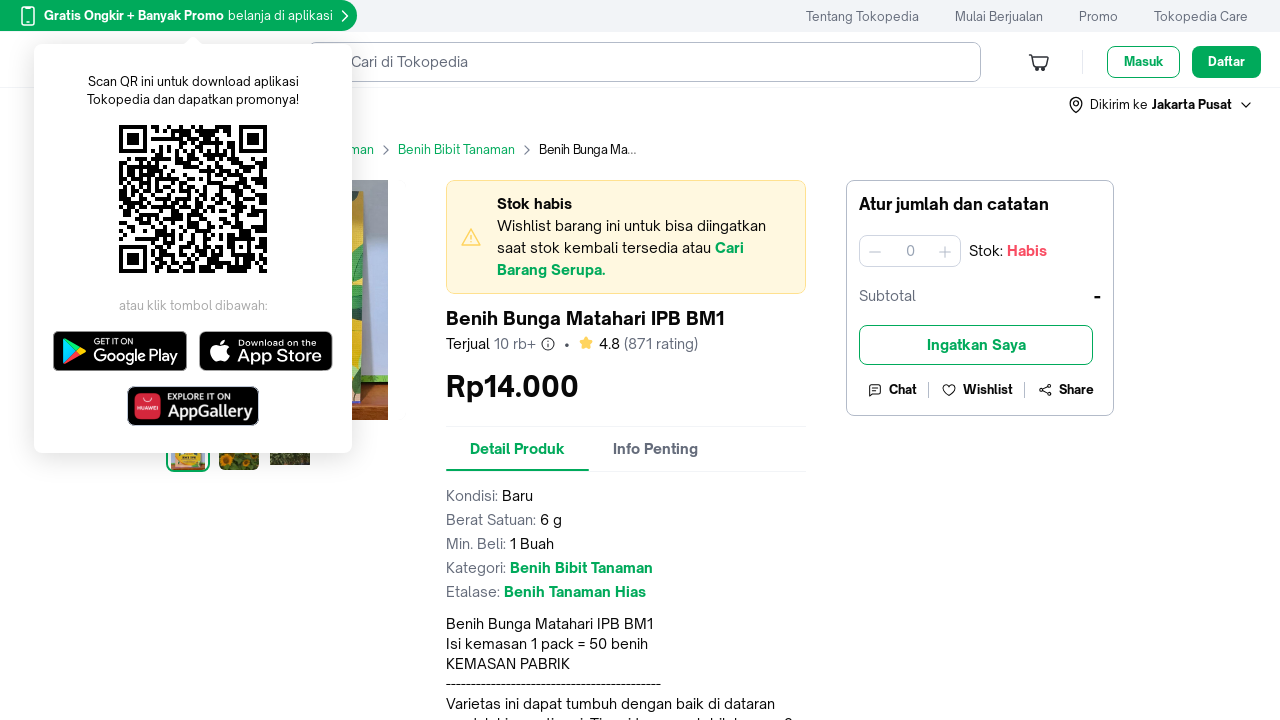

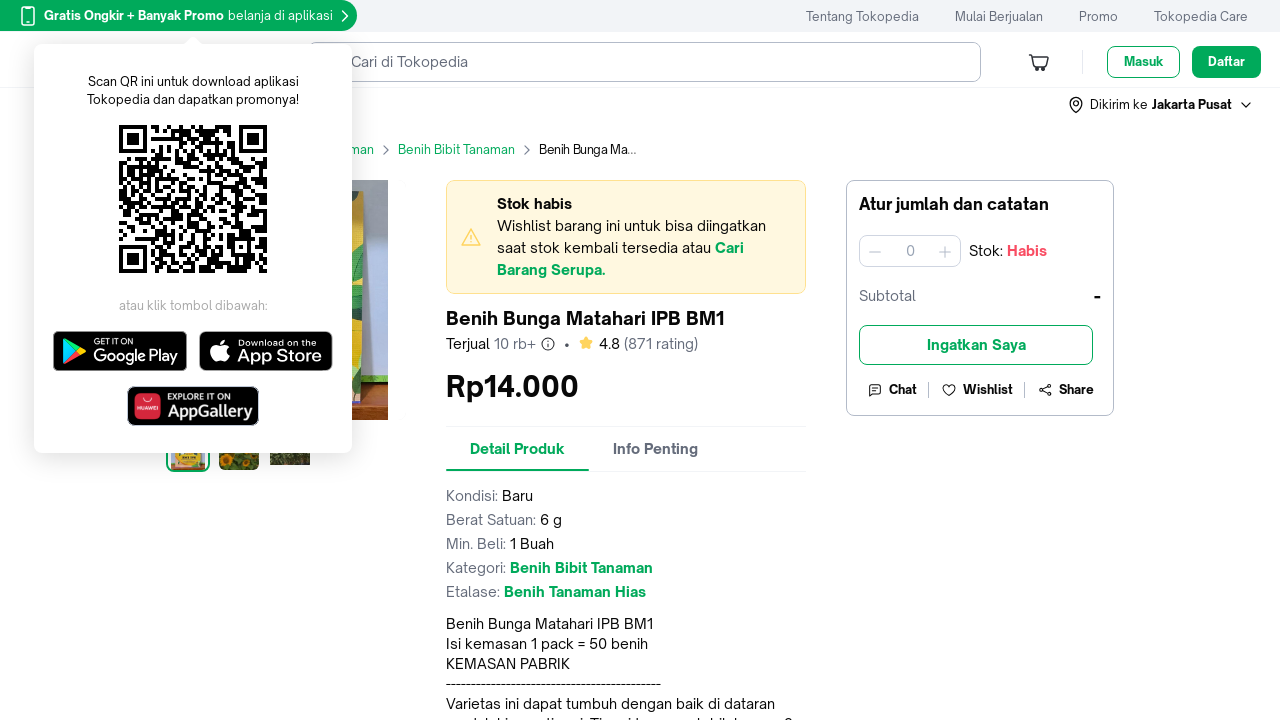